Tests form validation when name starts with a number, expecting a name error message

Starting URL: https://elenarivero.github.io/ejercicio3/index.html

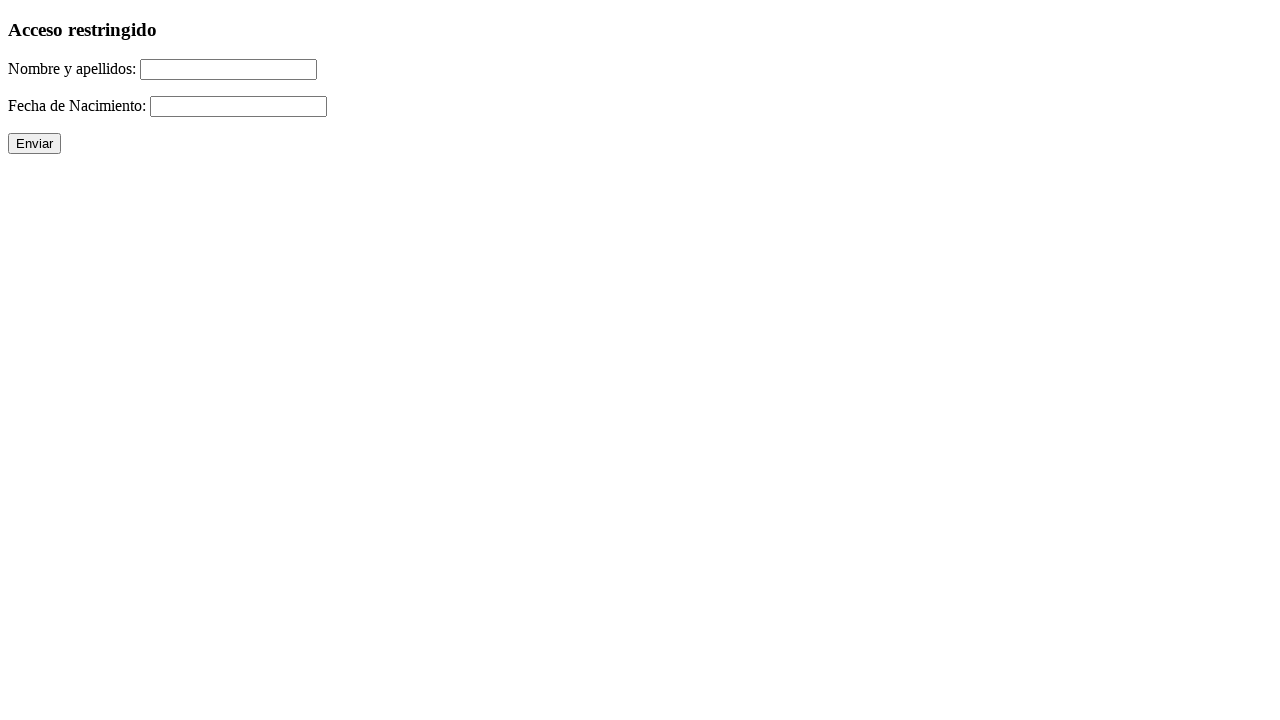

Filled name field with invalid name '1Raul' (starts with number) on #nomap
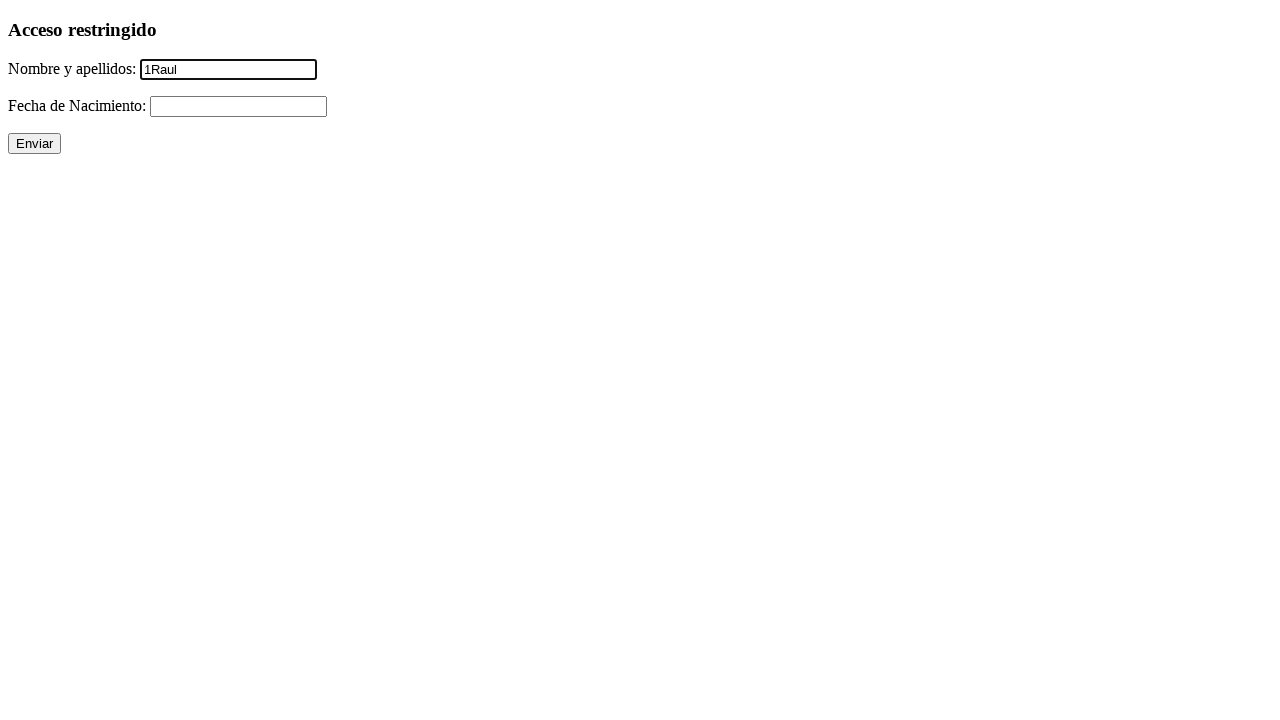

Filled date field with '01/02/0001' on #fecha
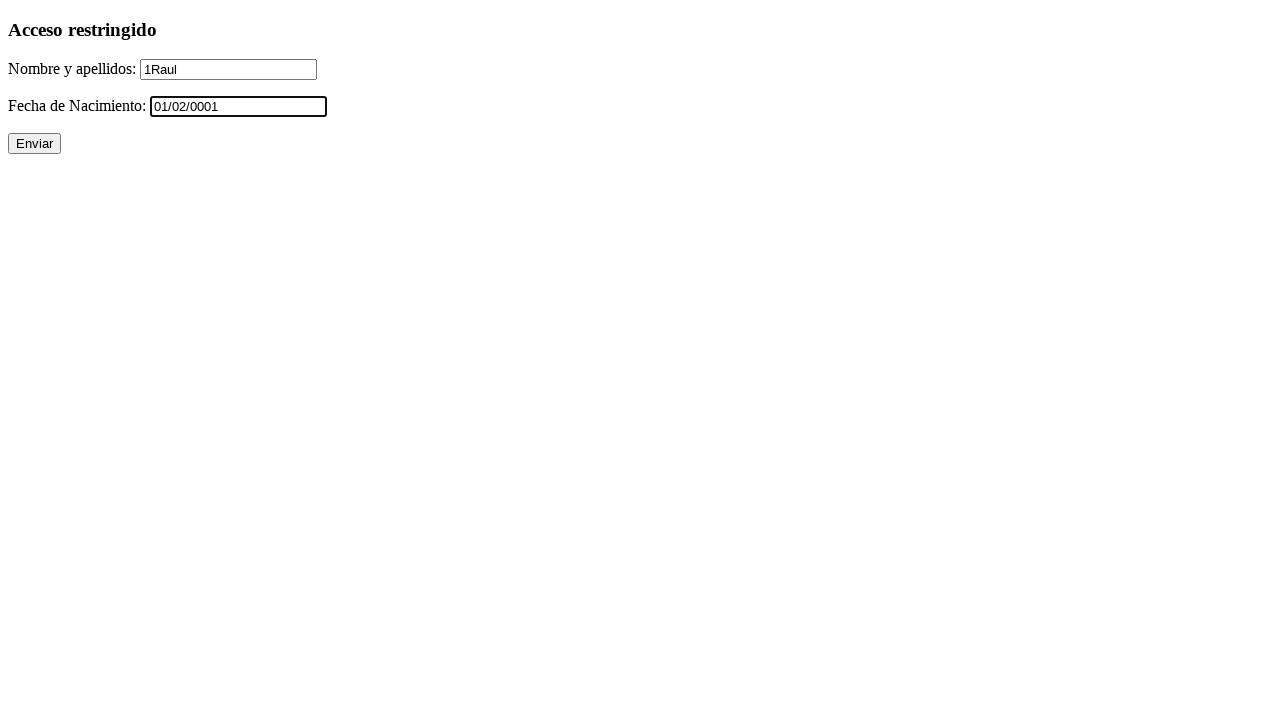

Clicked submit button to validate form at (34, 144) on xpath=//p/input[@type='submit']
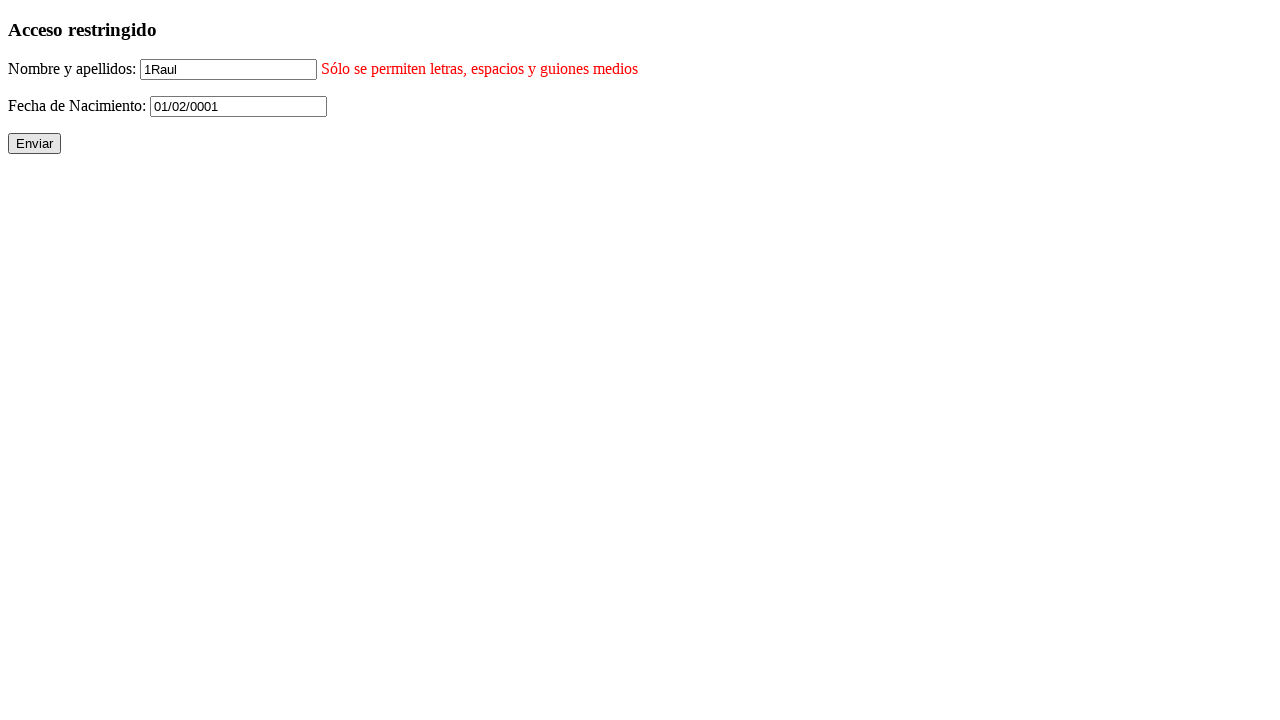

Name error message appeared, confirming validation error for name starting with number
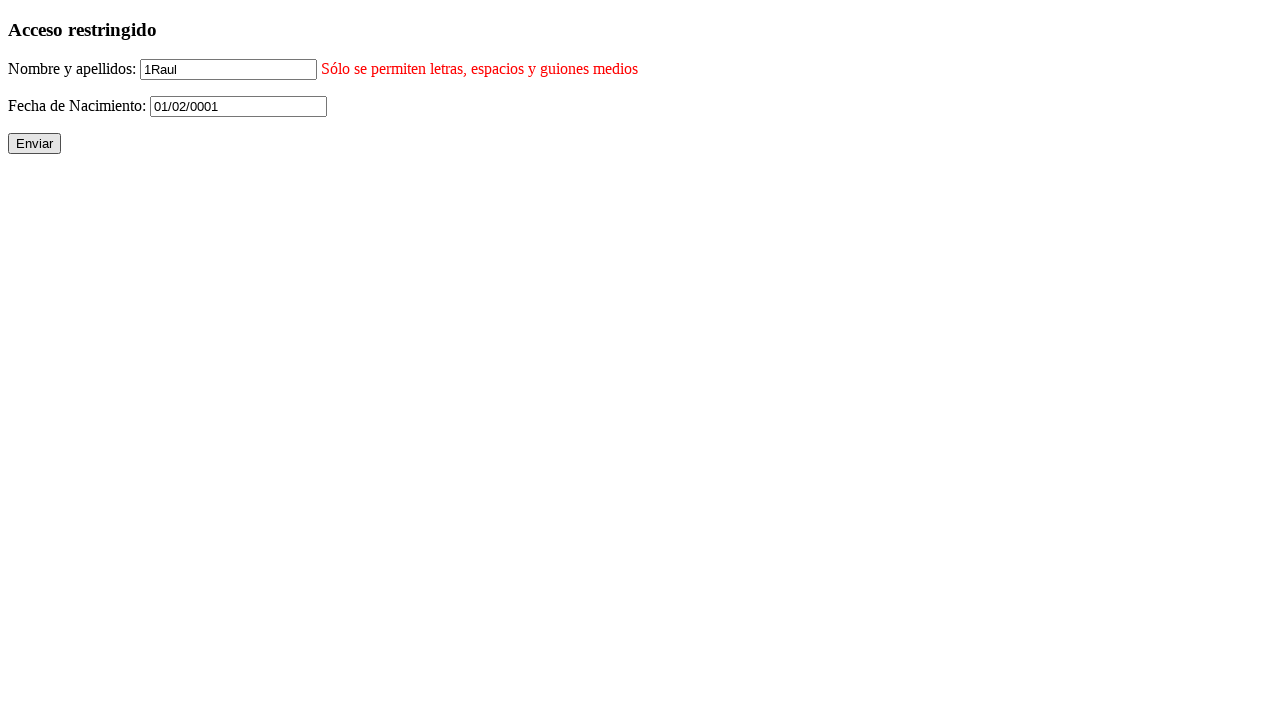

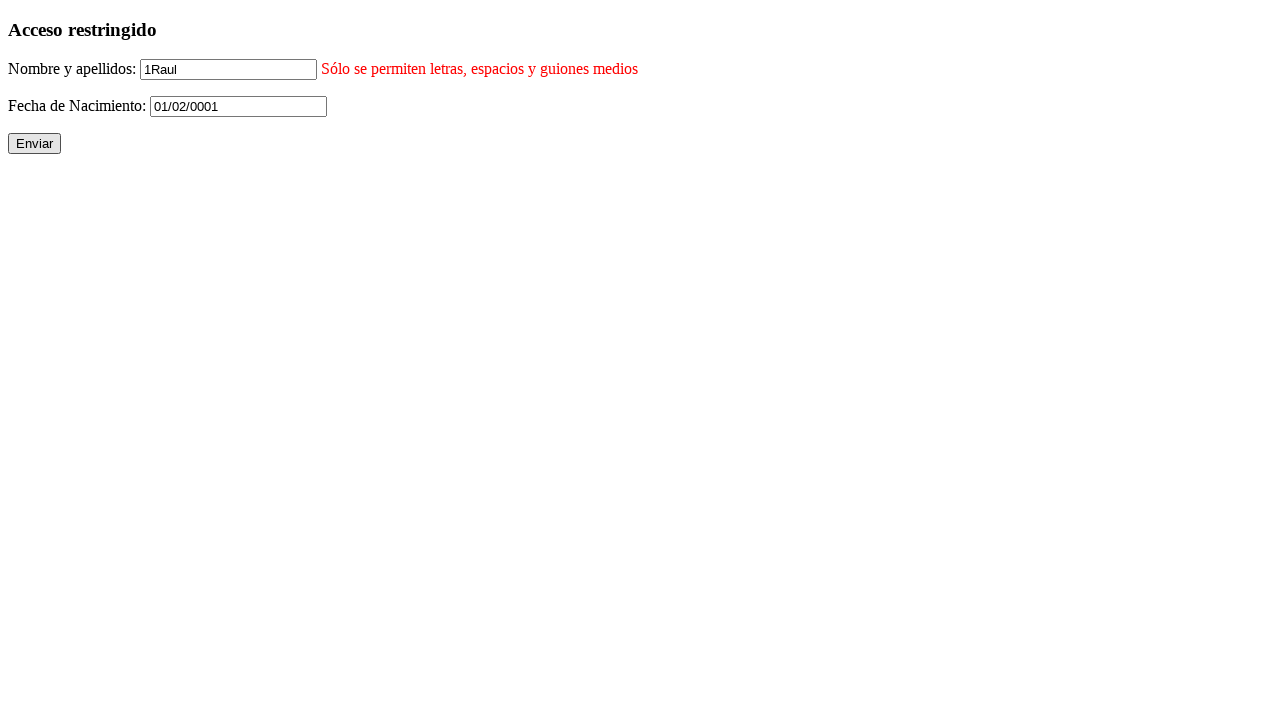